Tests JavaScript prompt popup handling by navigating to a W3Schools demo page, switching to an iframe, clicking a button to trigger a prompt dialog, entering text into the prompt, and accepting it.

Starting URL: https://www.w3schools.com/js/tryit.asp?filename=tryjs_prompt

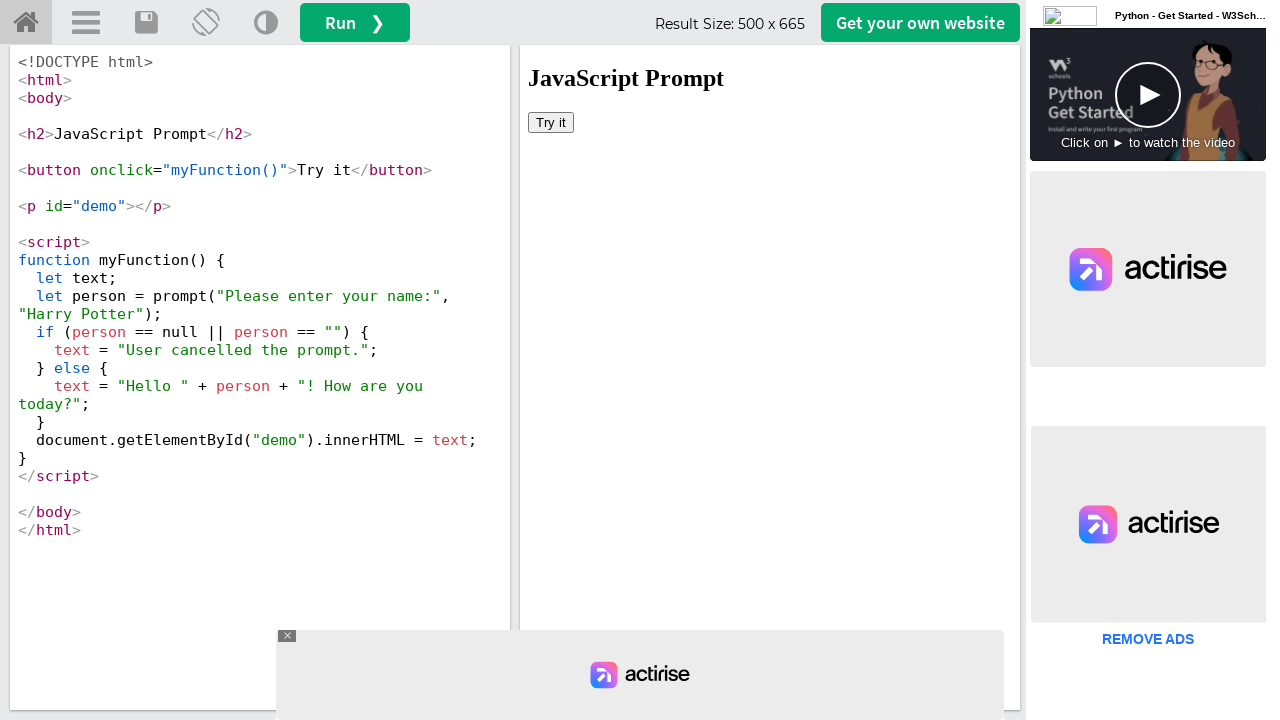

Located iframe with demo content
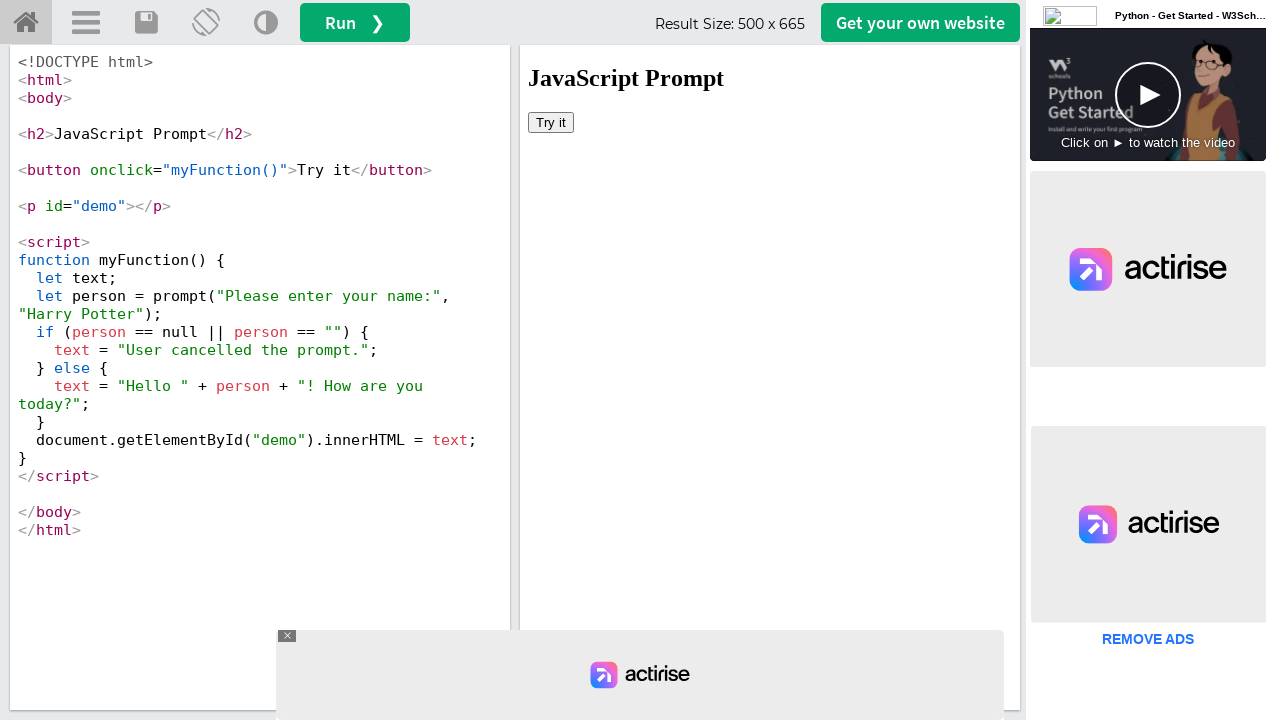

Clicked 'Try it' button in iframe to trigger prompt at (551, 122) on #iframeResult >> internal:control=enter-frame >> xpath=//button[text()='Try it']
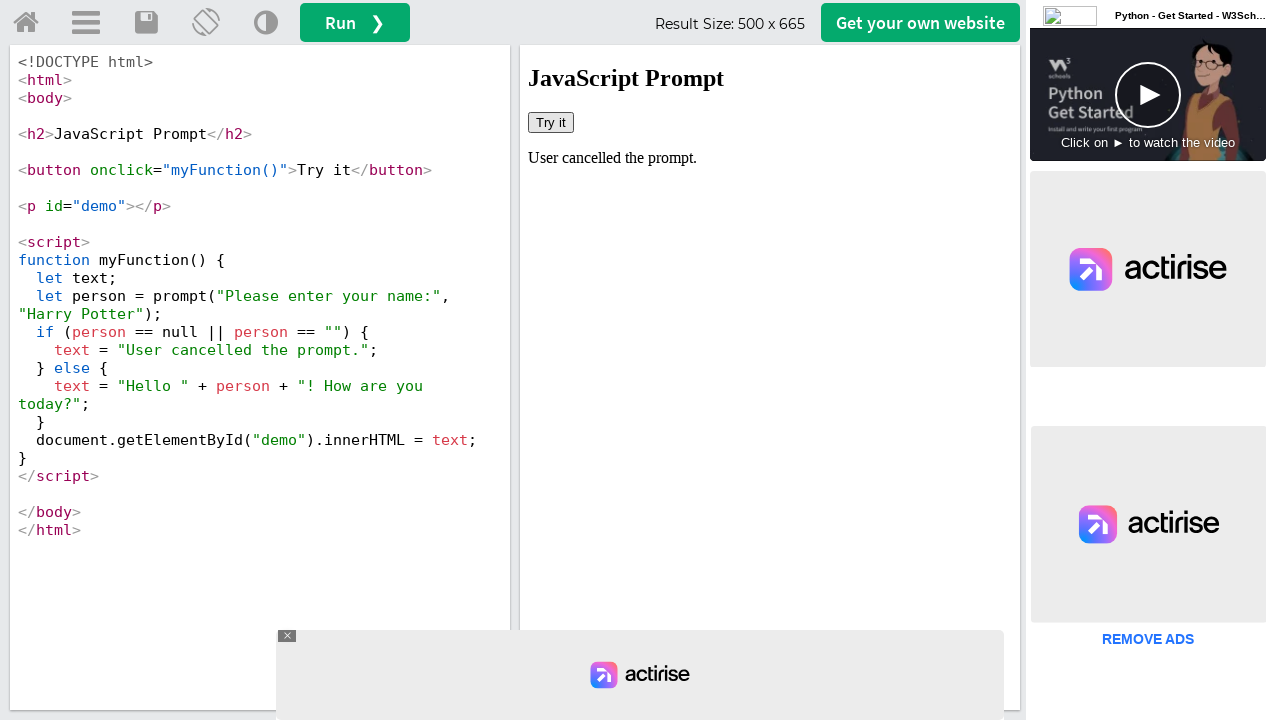

Set up dialog handler to accept prompt with 'Mumbai'
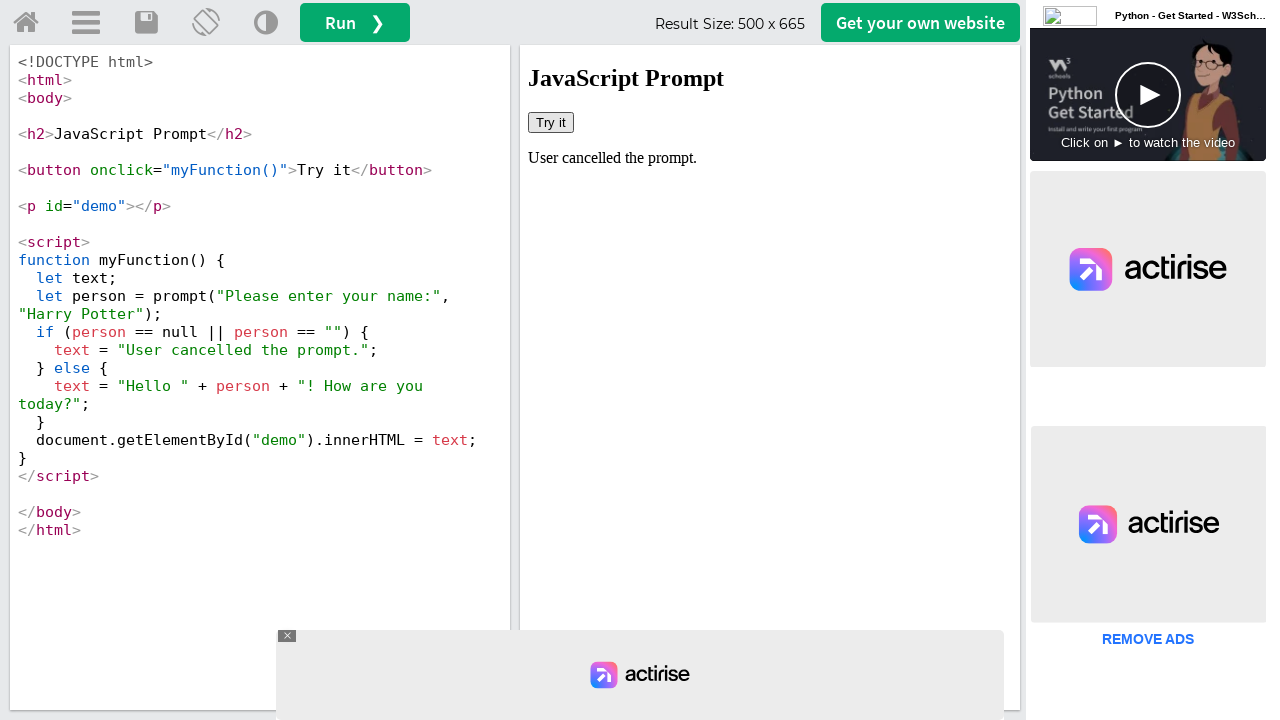

Clicked 'Try it' button again to trigger prompt dialog at (551, 122) on #iframeResult >> internal:control=enter-frame >> xpath=//button[text()='Try it']
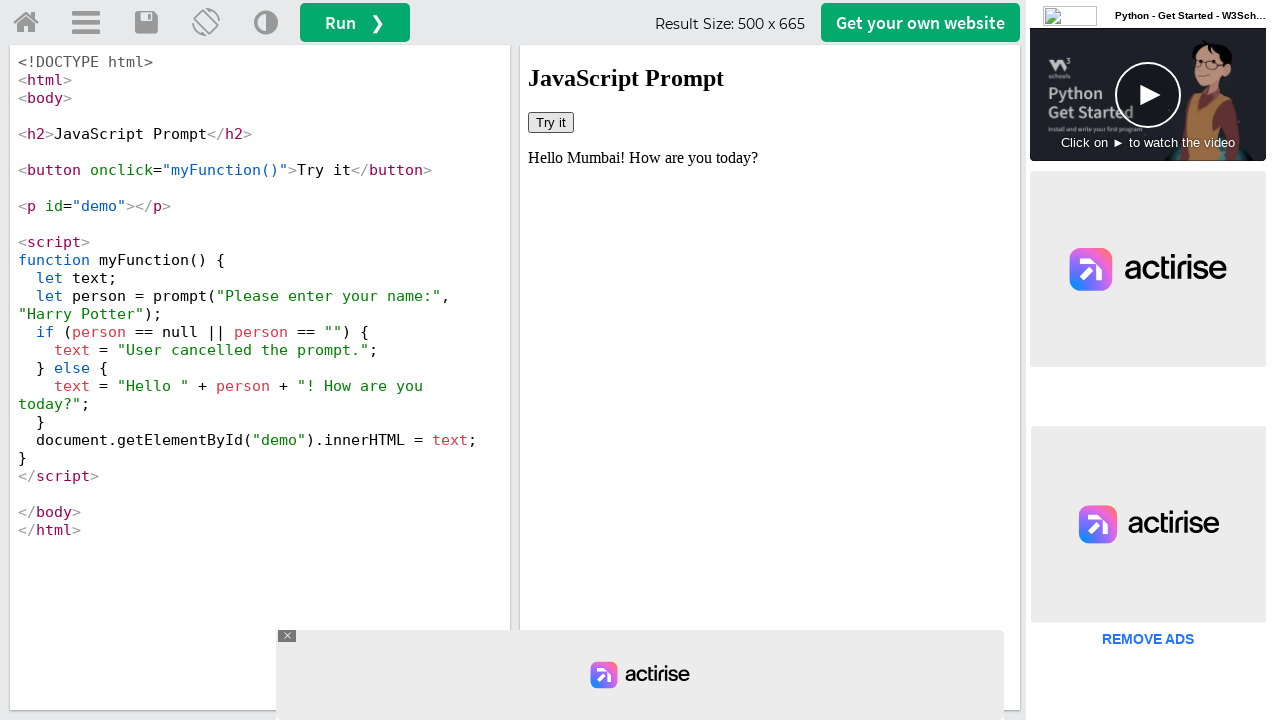

Waited for prompt dialog to be processed
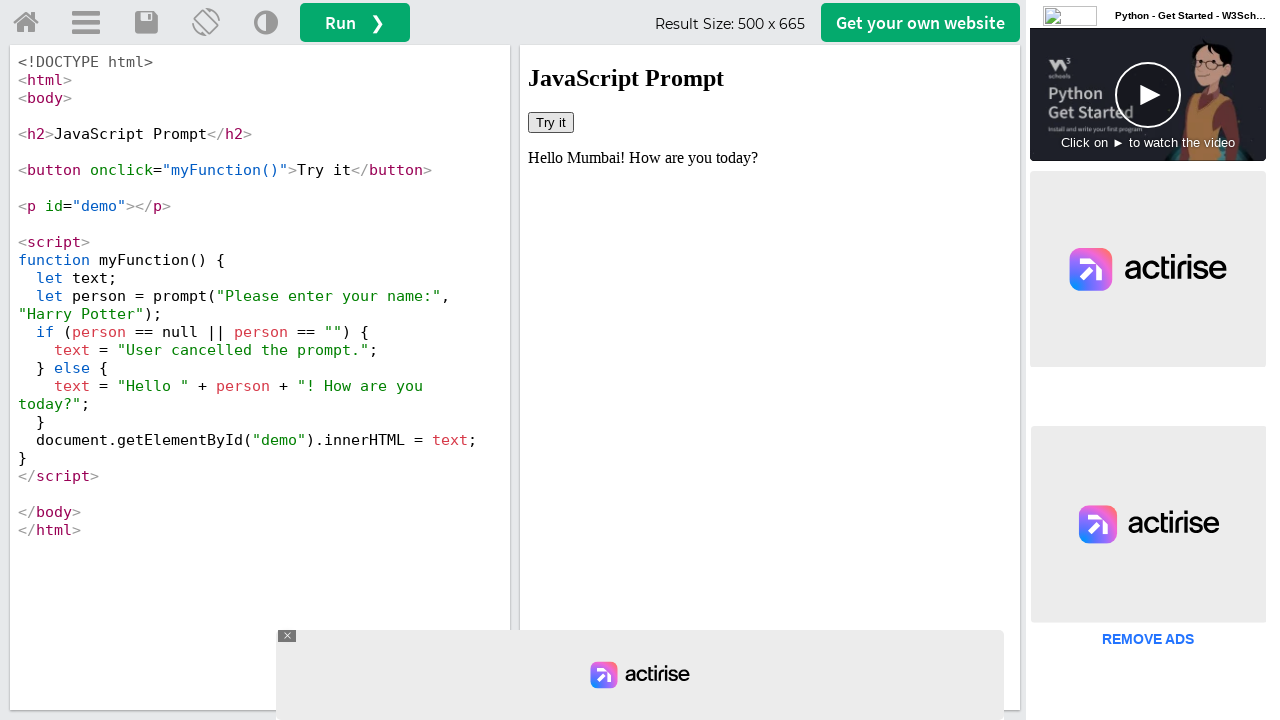

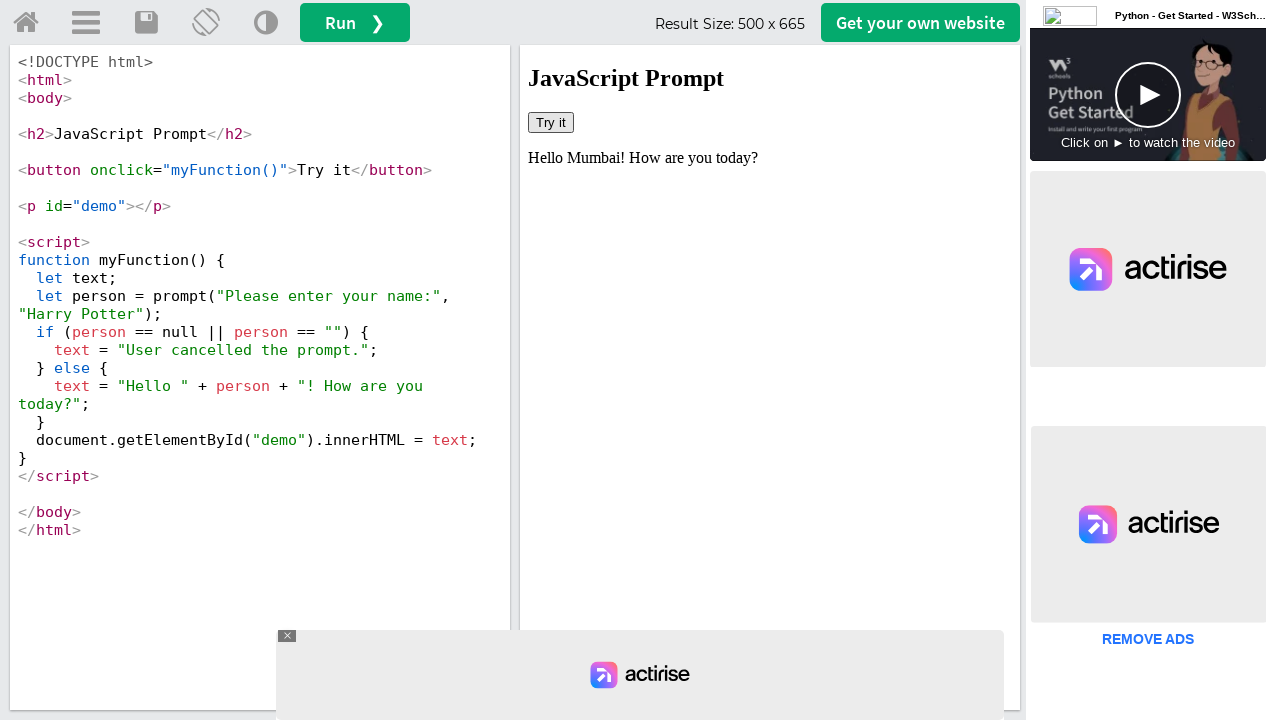